Navigates to the Central Bank of Russia website and attempts to find elements with a specific ID

Starting URL: https://www.cbr.ru

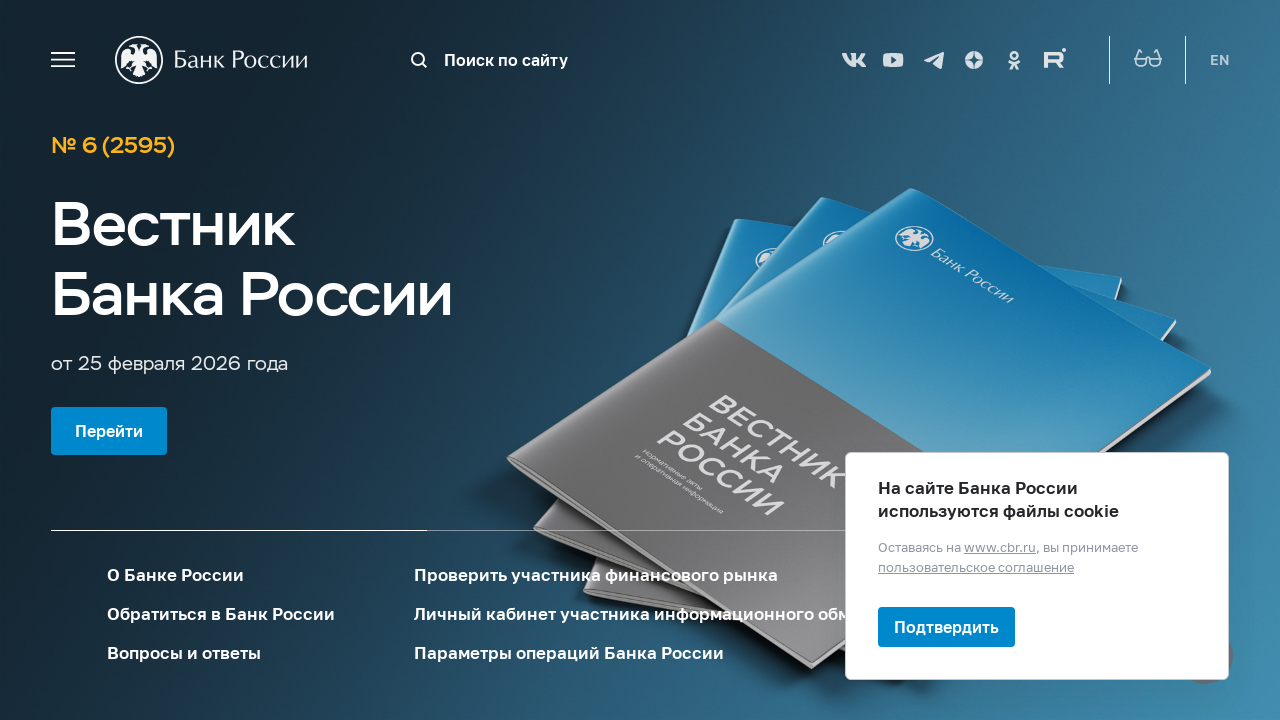

Waited 5000ms for page to load
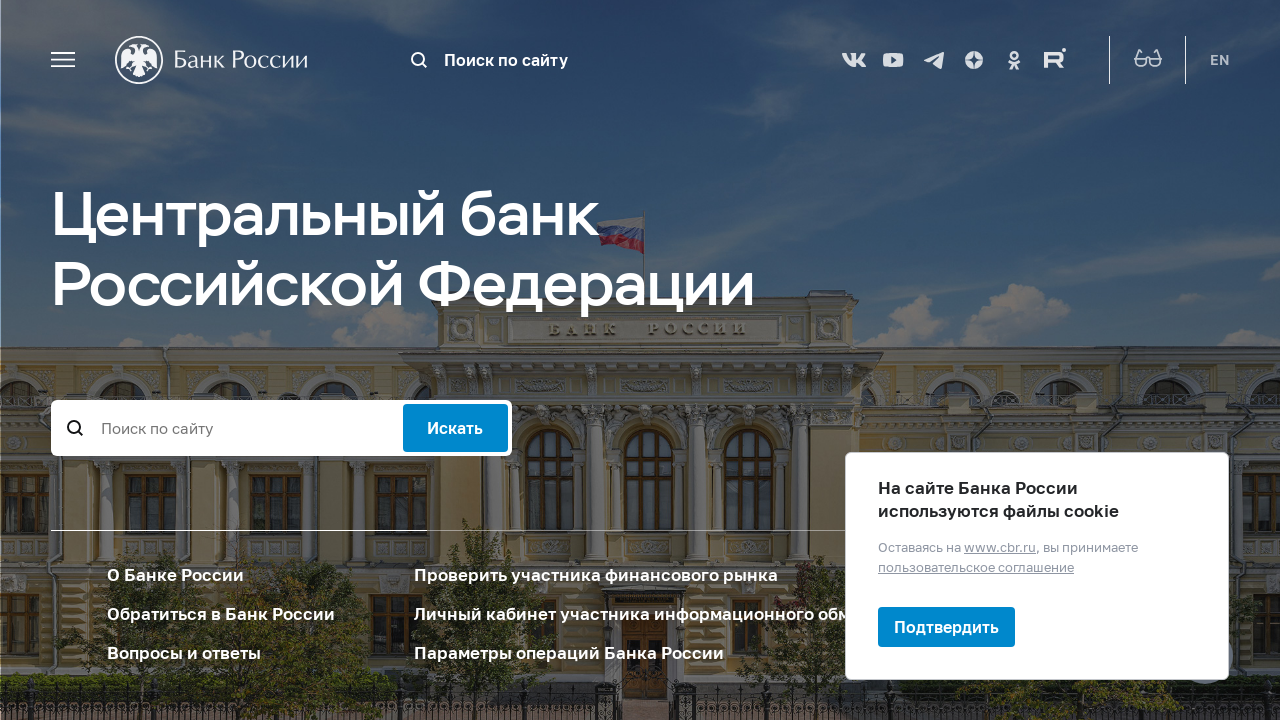

Located all elements with ID 'dynamicBtn'
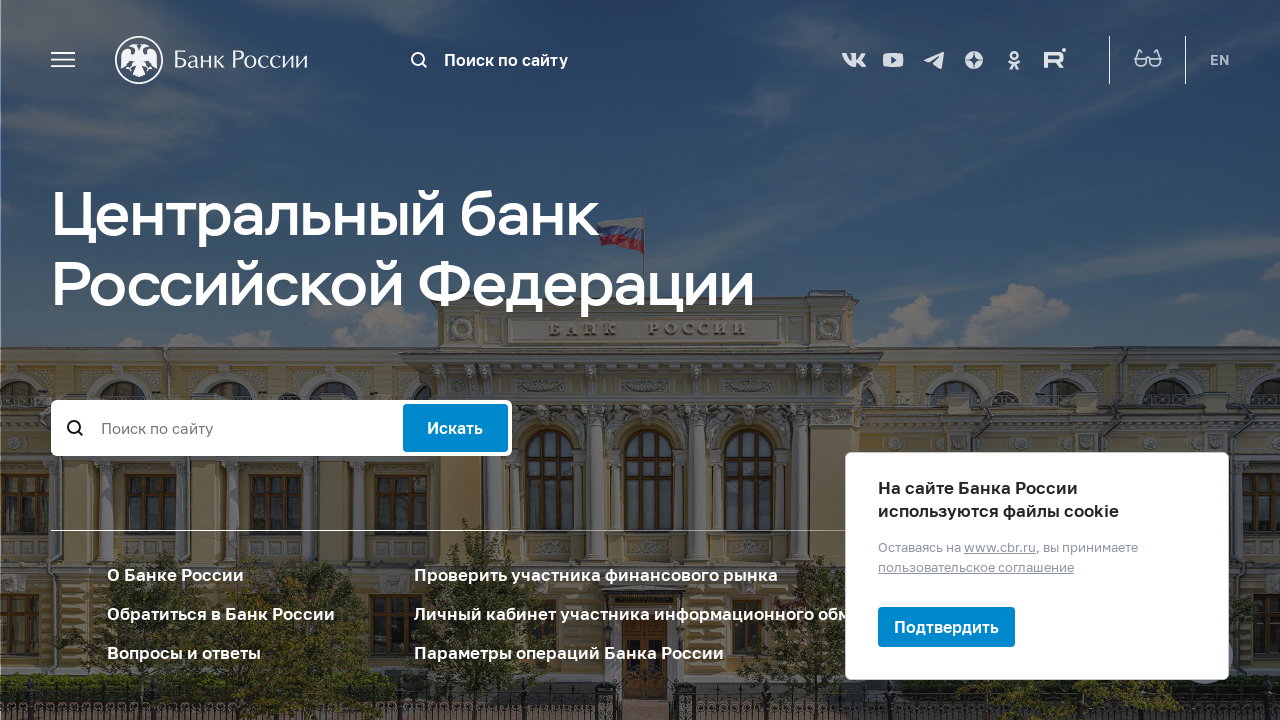

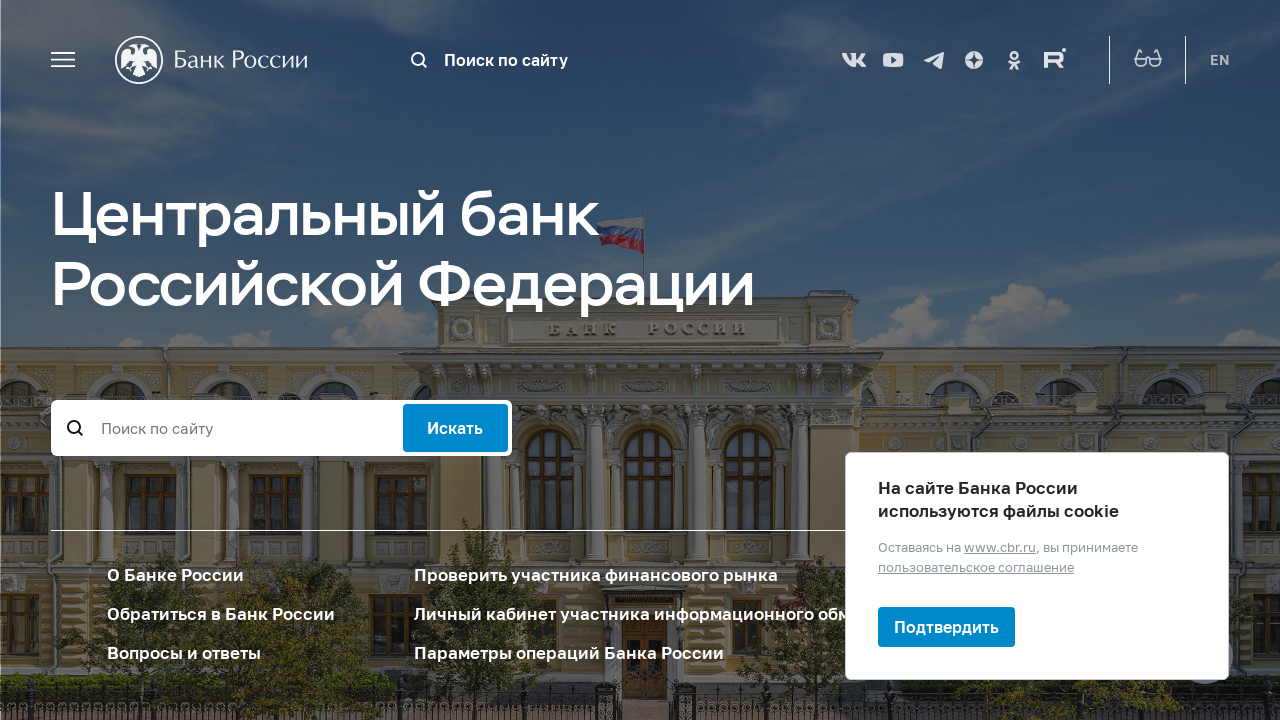